Tests right-click context menu functionality on the Selenium website by right-clicking the Downloads link and using keyboard navigation to select an option from the context menu

Starting URL: https://www.selenium.dev/

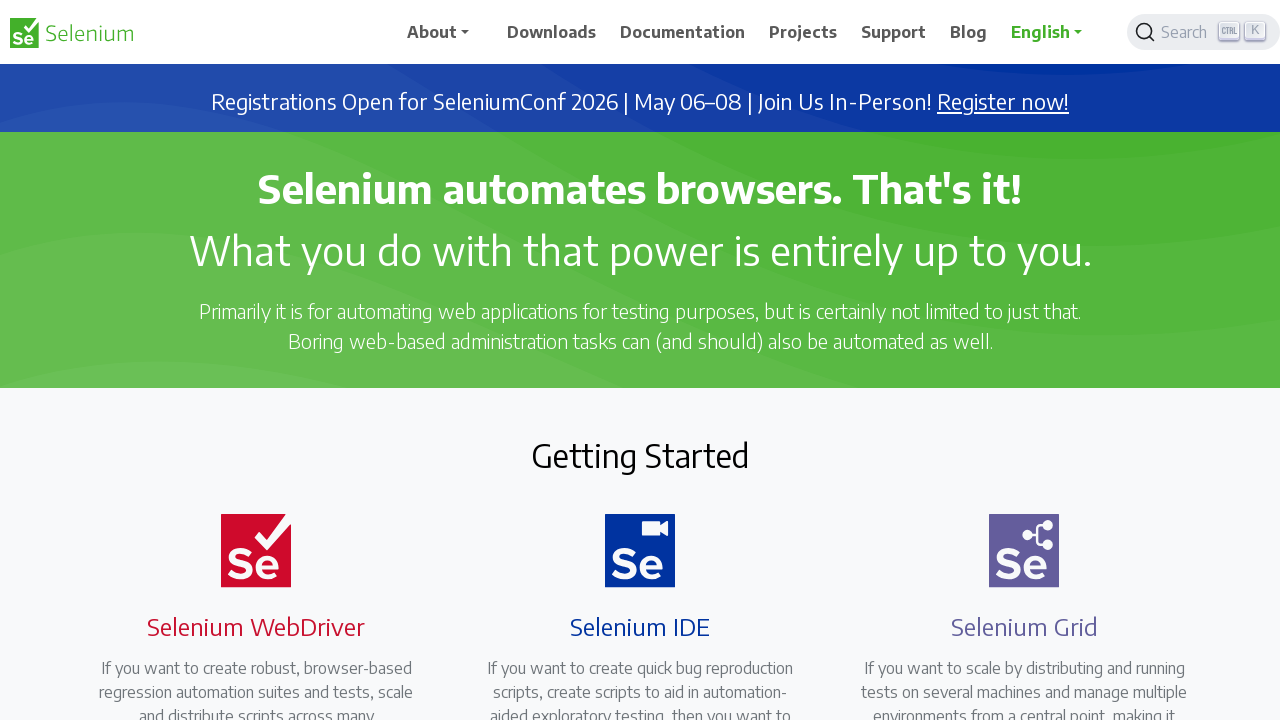

Located and waited for Downloads link to appear
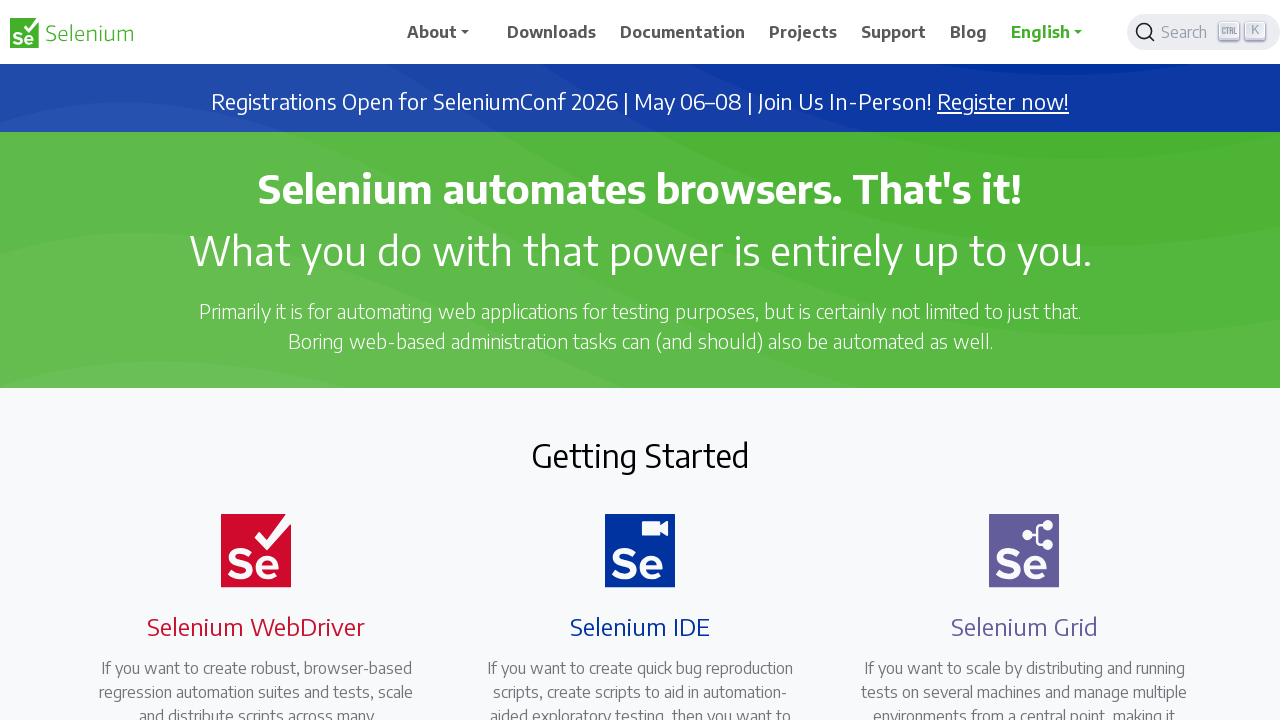

Right-clicked on Downloads link to open context menu at (552, 32) on xpath=//span[text()='Downloads']
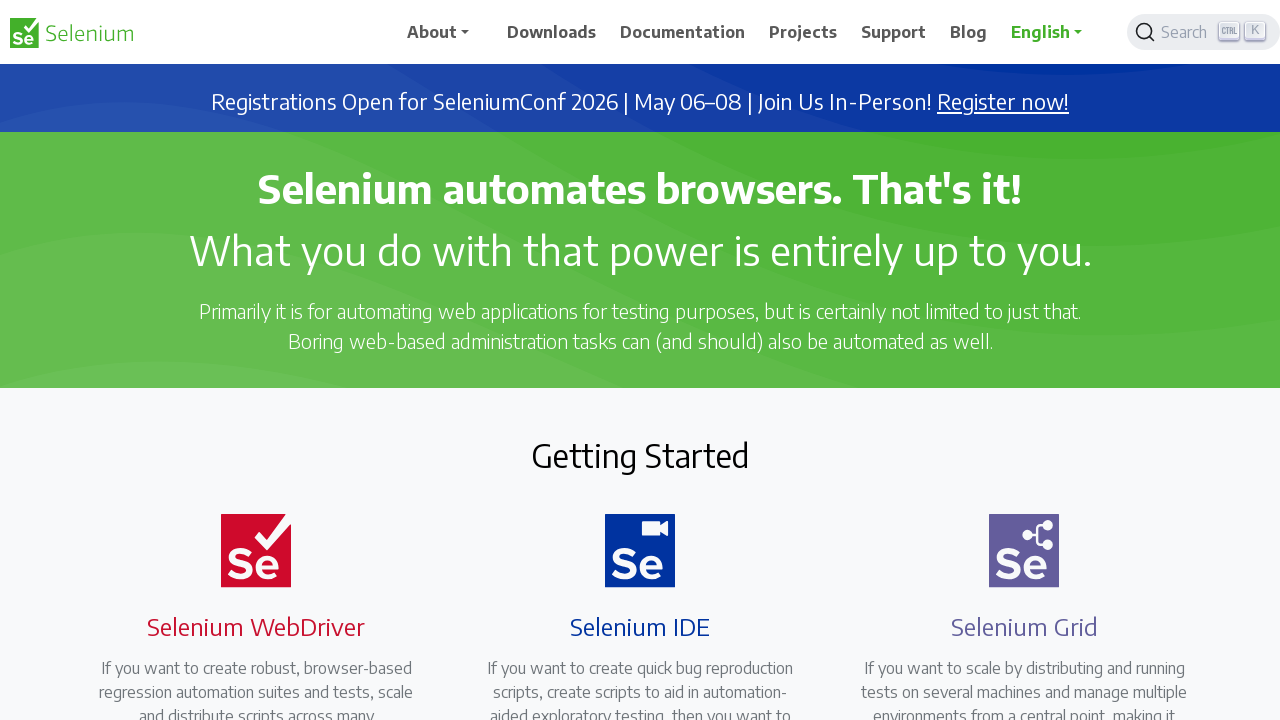

Waited for context menu to appear
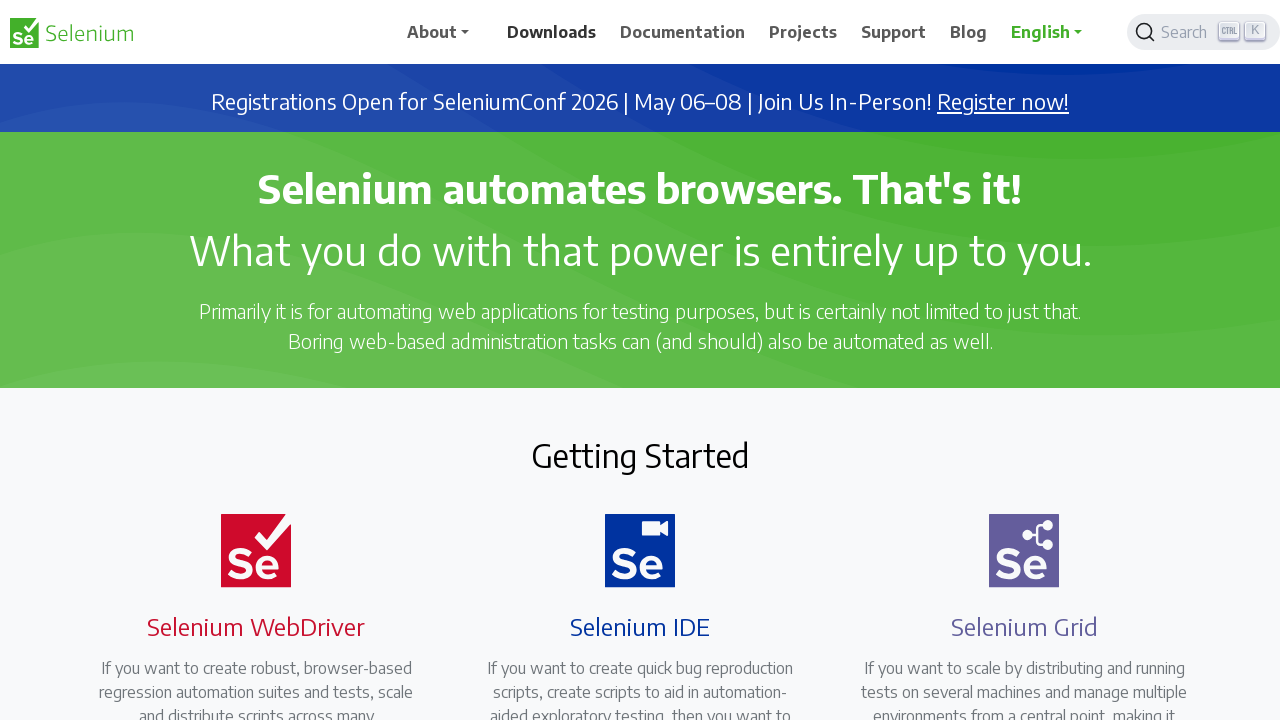

Pressed PageDown to navigate context menu option 1
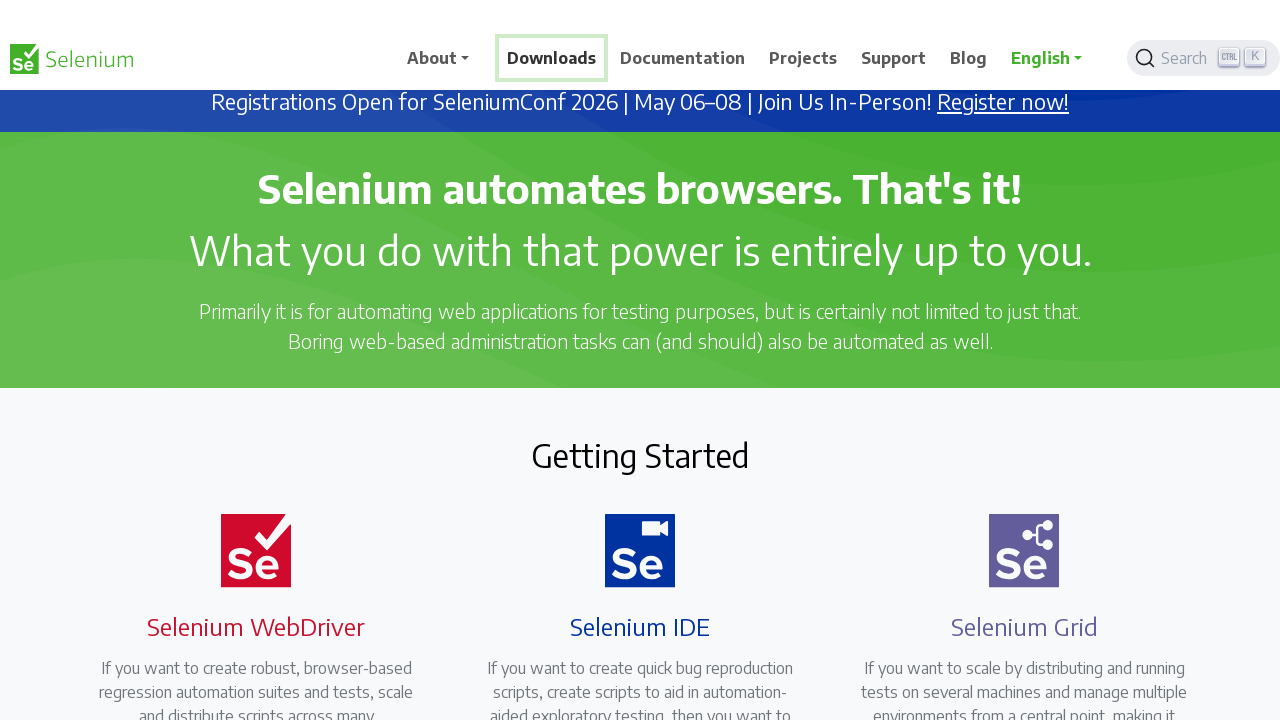

Waited after PageDown press 1
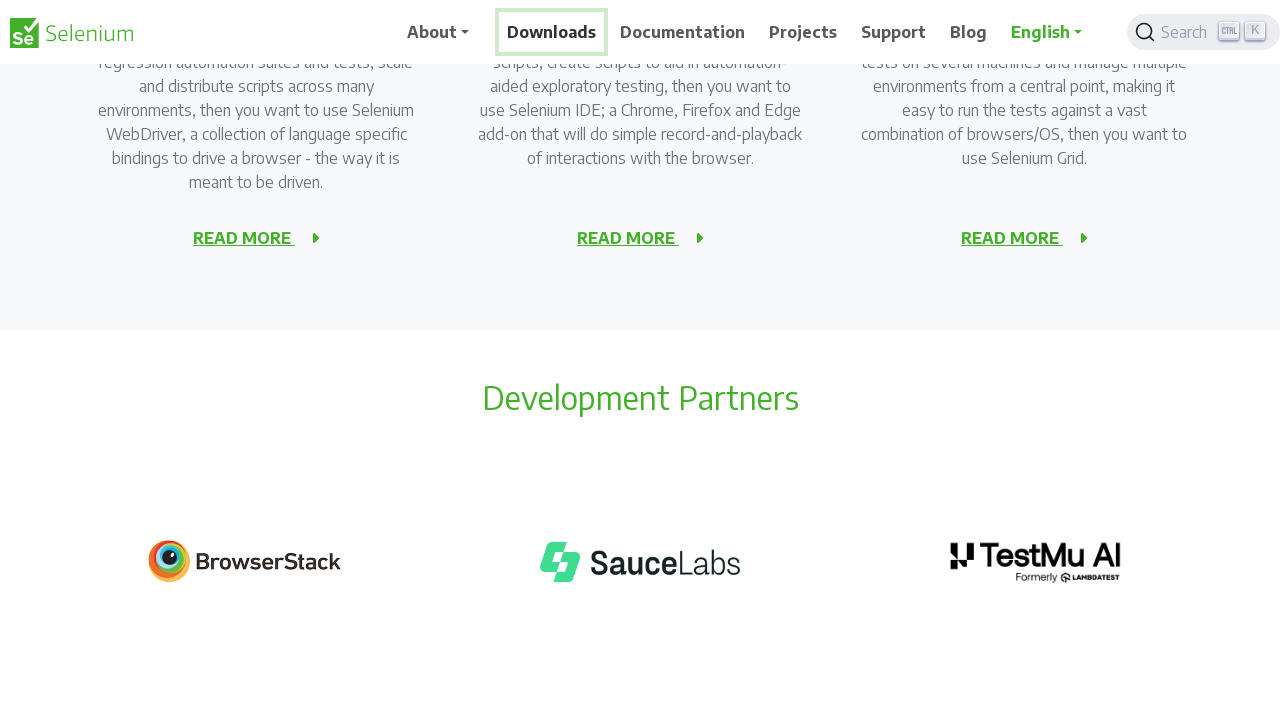

Pressed PageDown to navigate context menu option 2
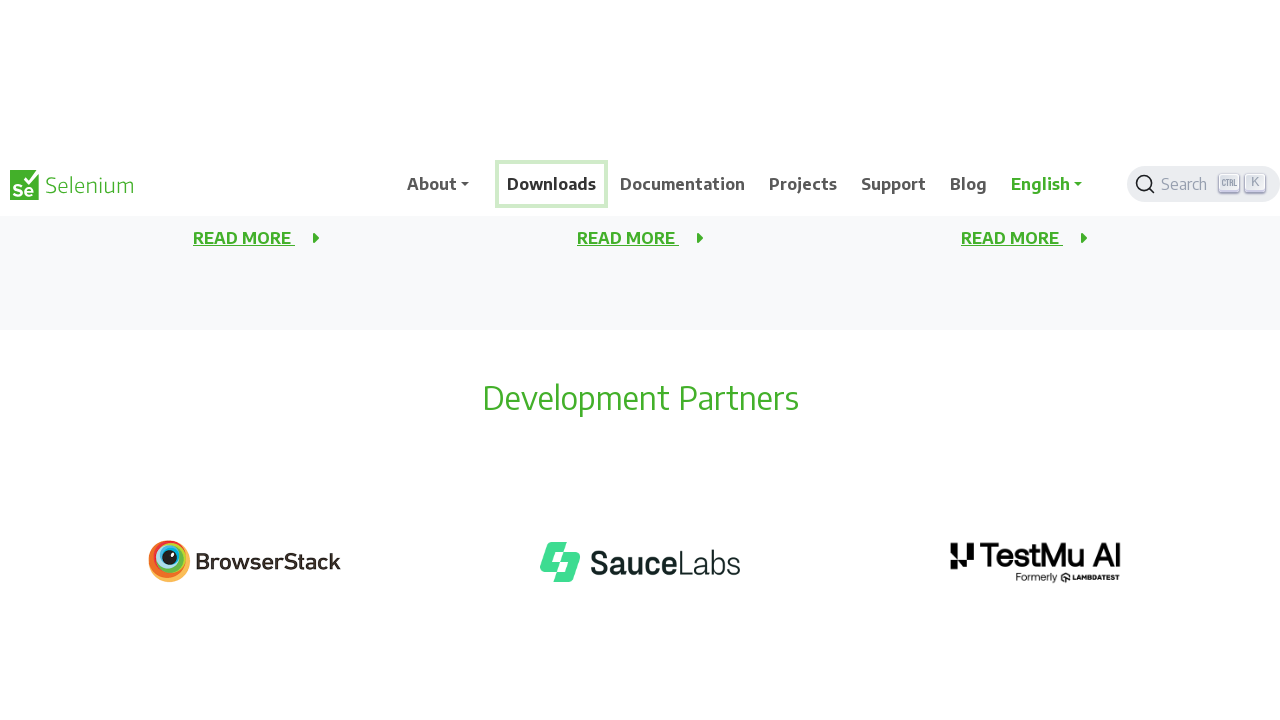

Waited after PageDown press 2
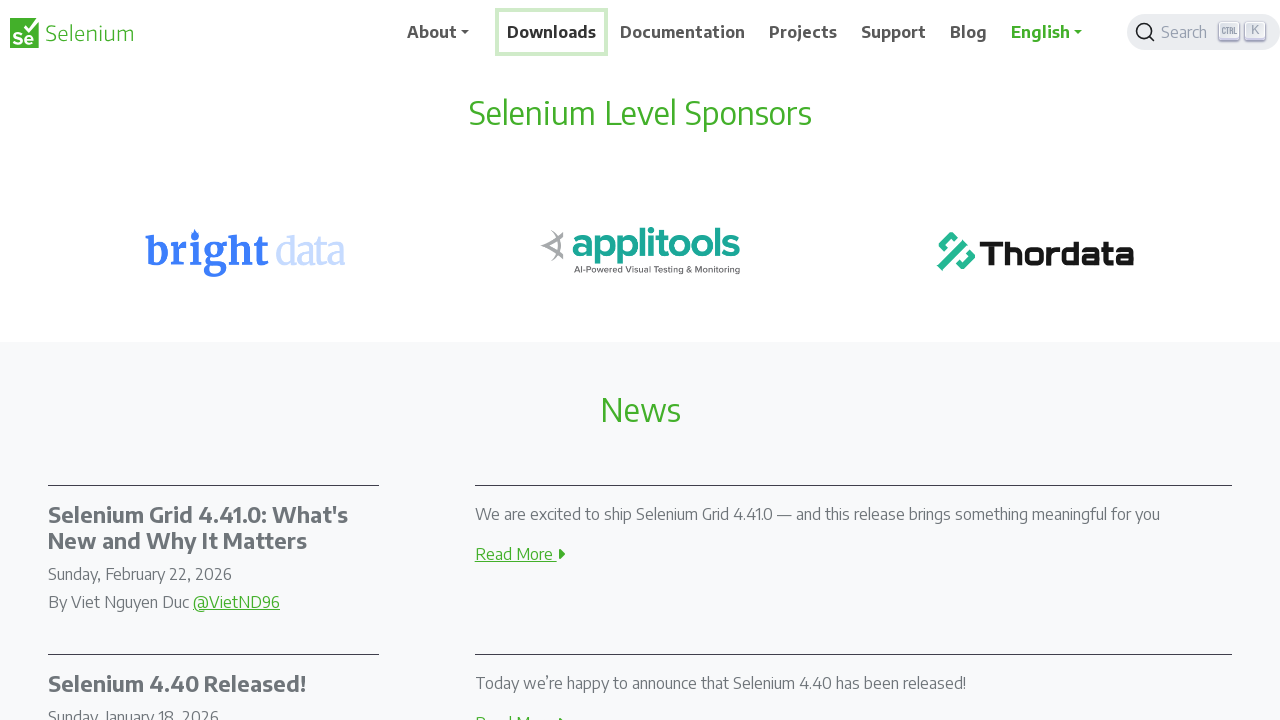

Pressed PageDown to navigate context menu option 3
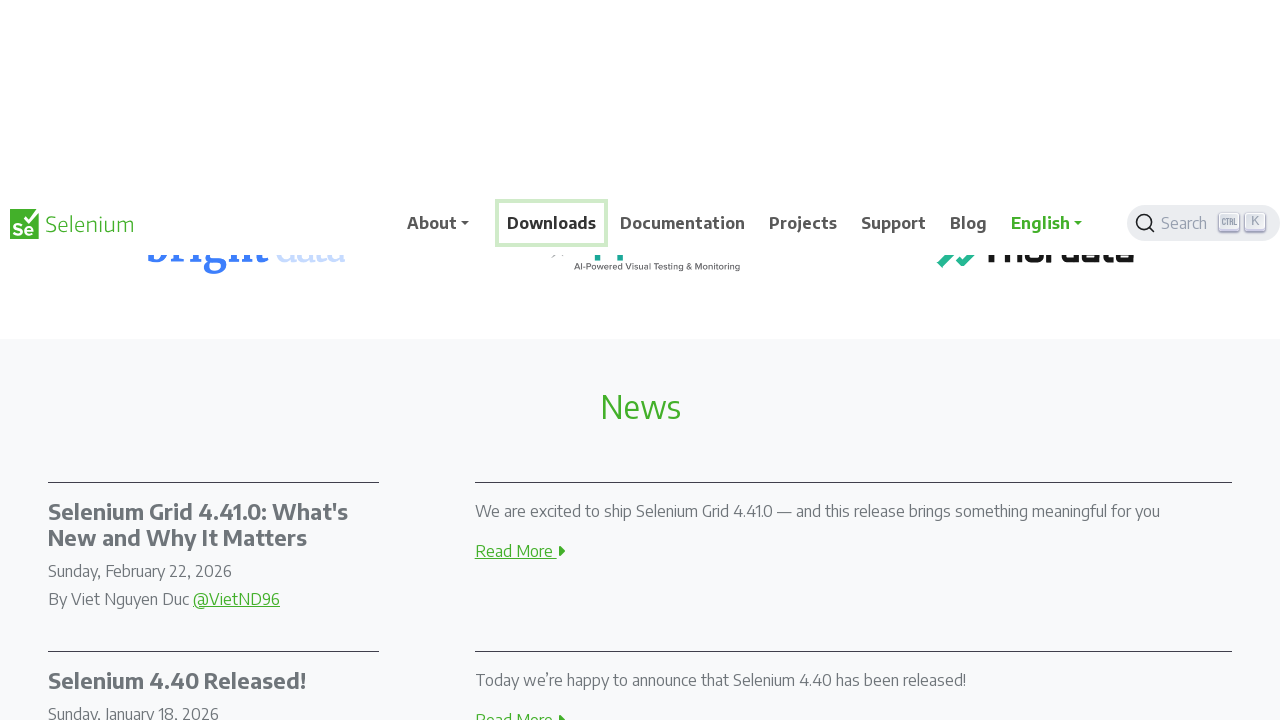

Waited after PageDown press 3
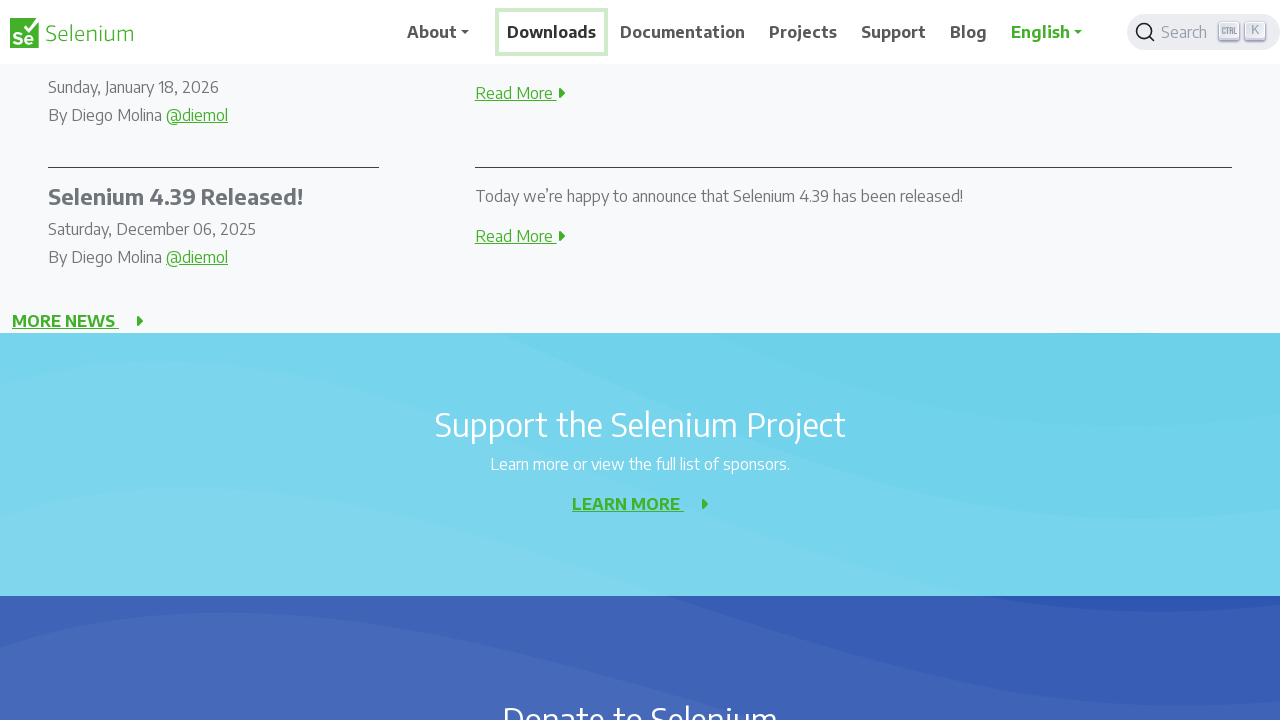

Pressed PageDown to navigate context menu option 4
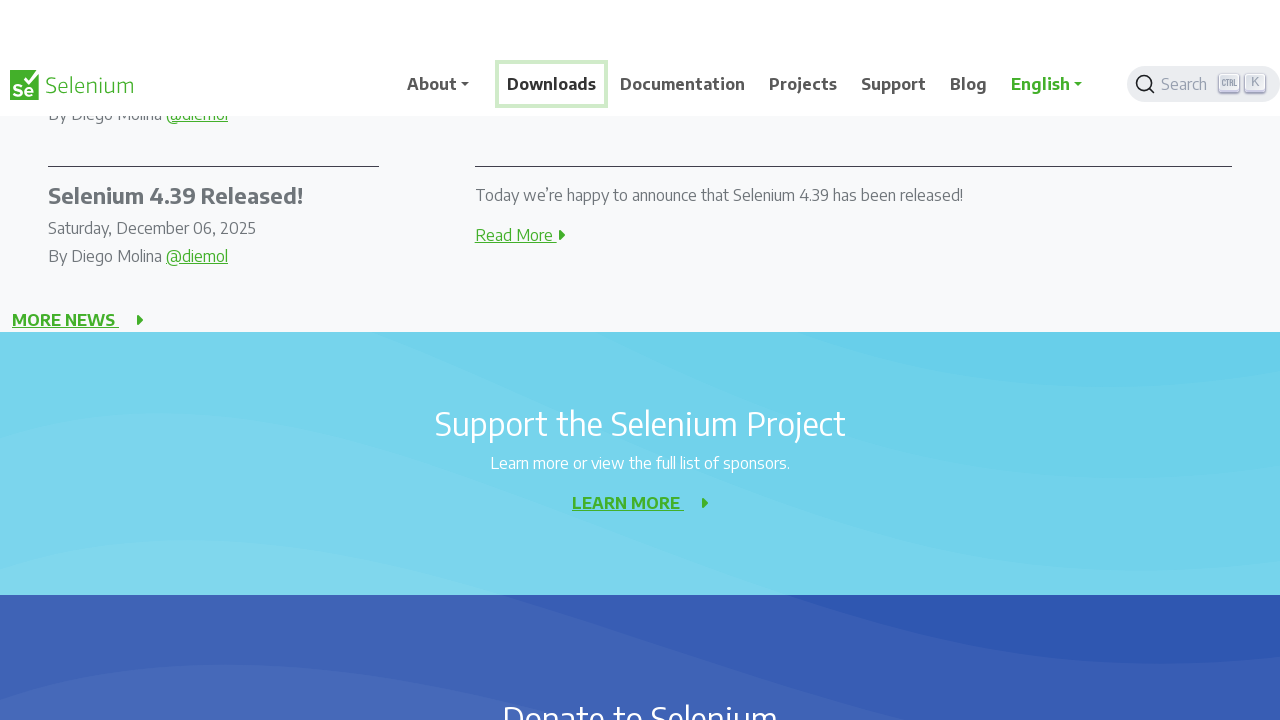

Waited after PageDown press 4
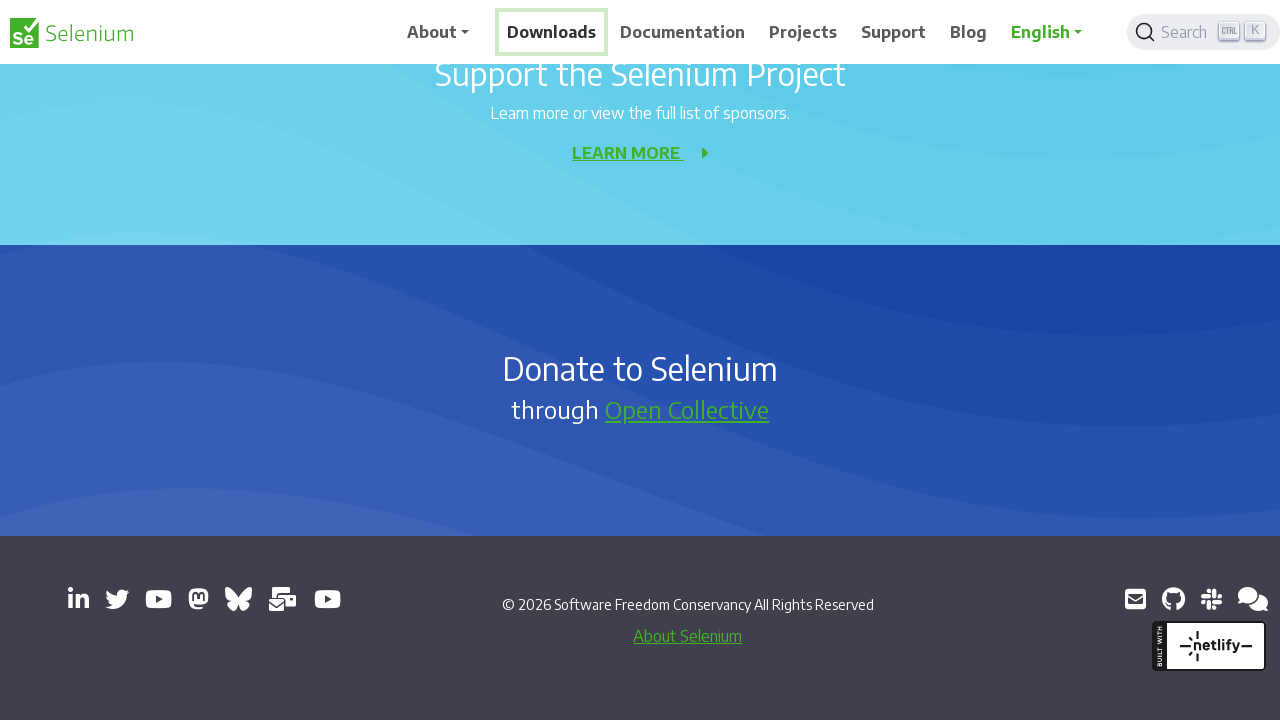

Pressed PageDown to navigate context menu option 5
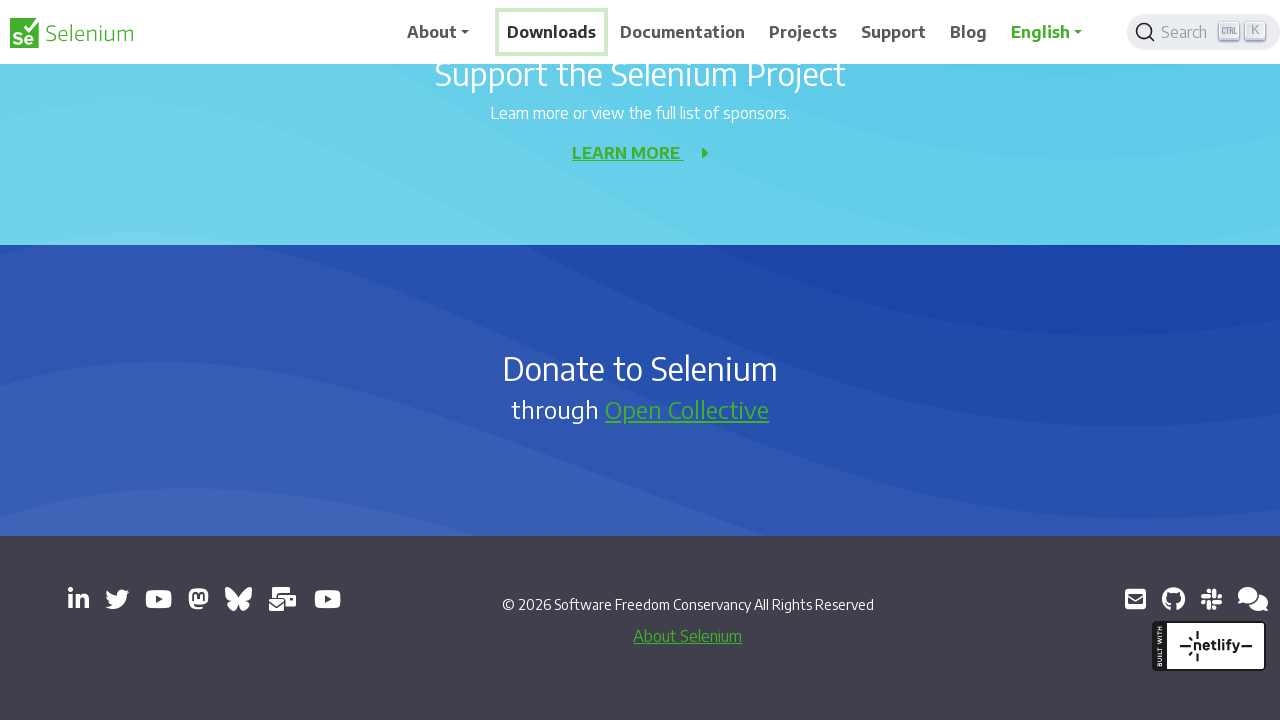

Waited after PageDown press 5
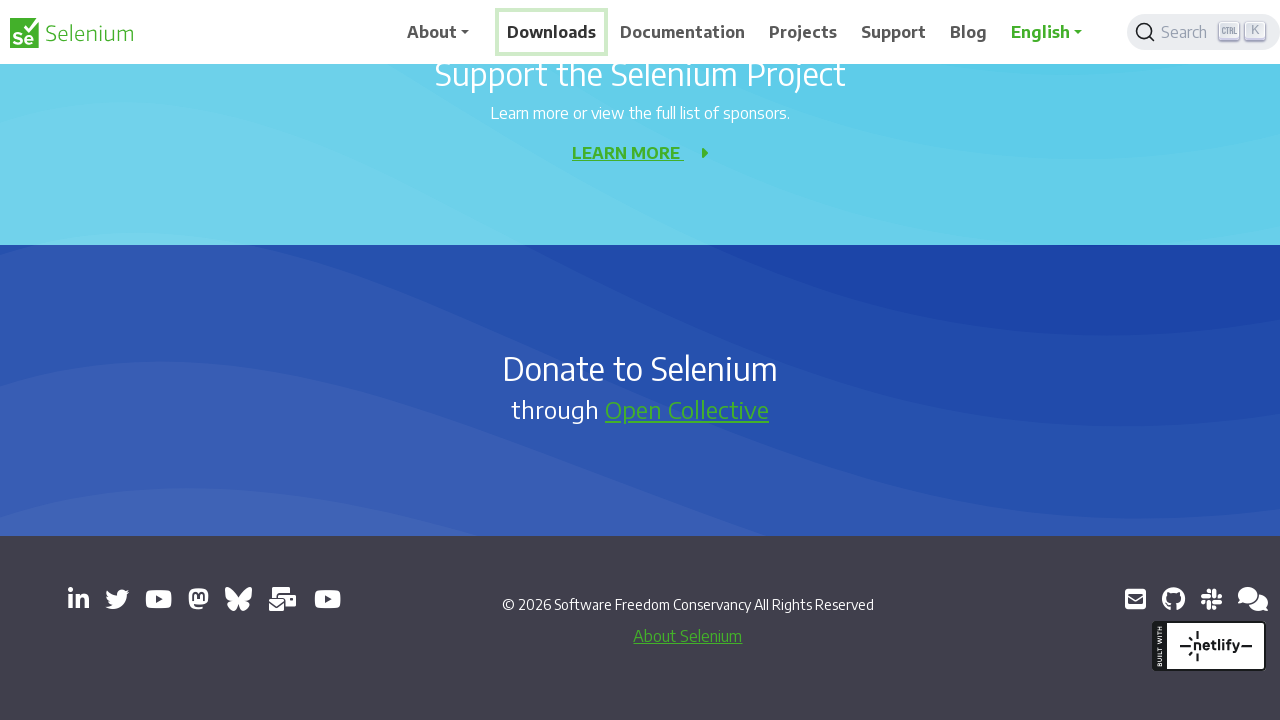

Pressed PageDown to navigate context menu option 6
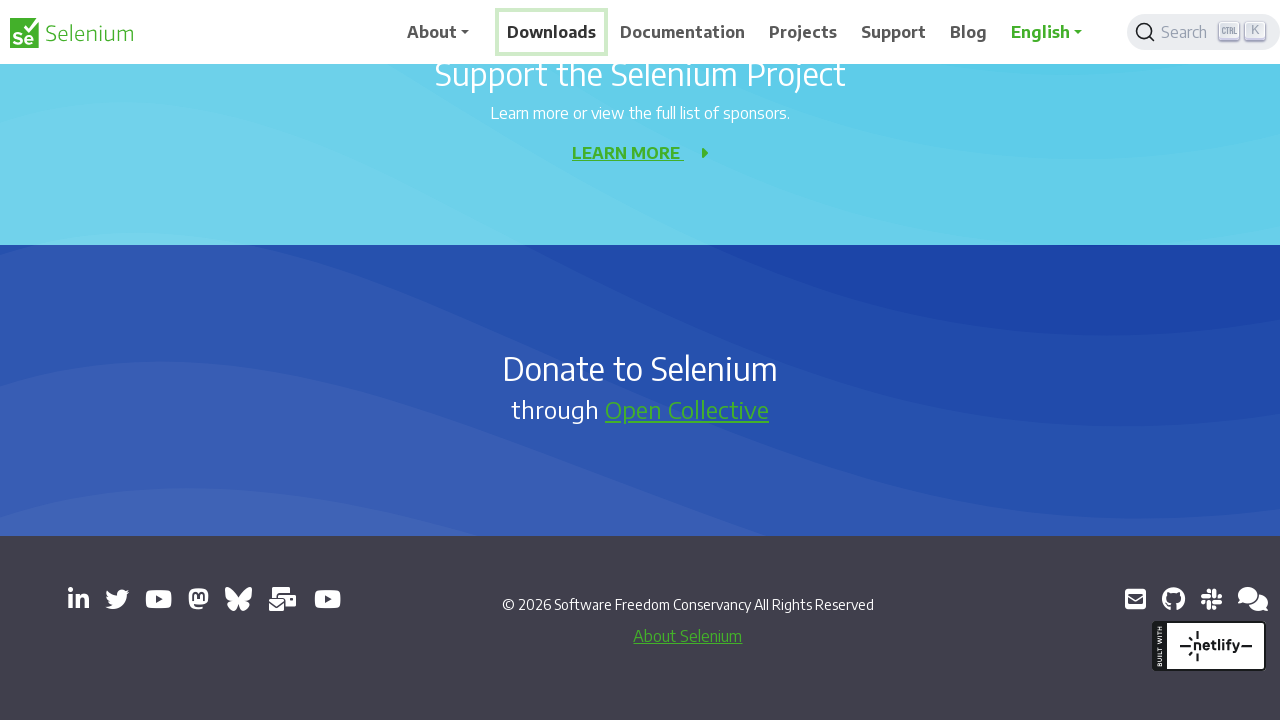

Waited after PageDown press 6
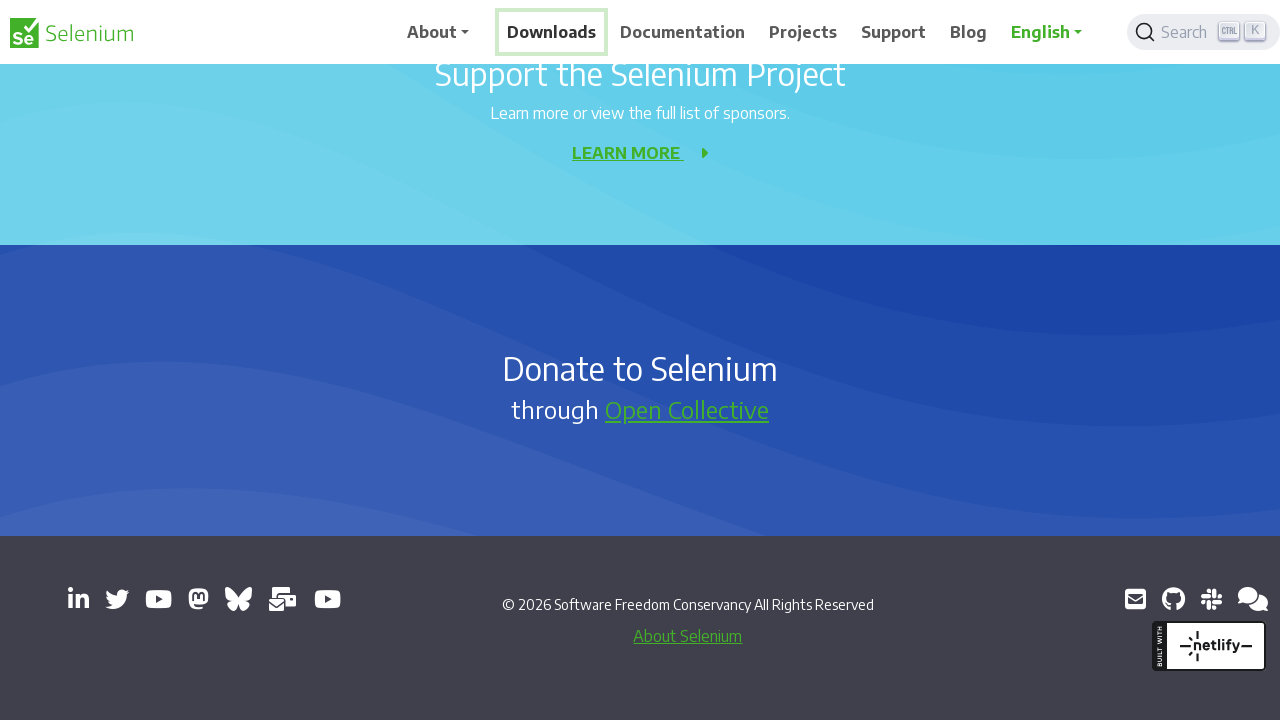

Pressed Enter to select highlighted context menu option
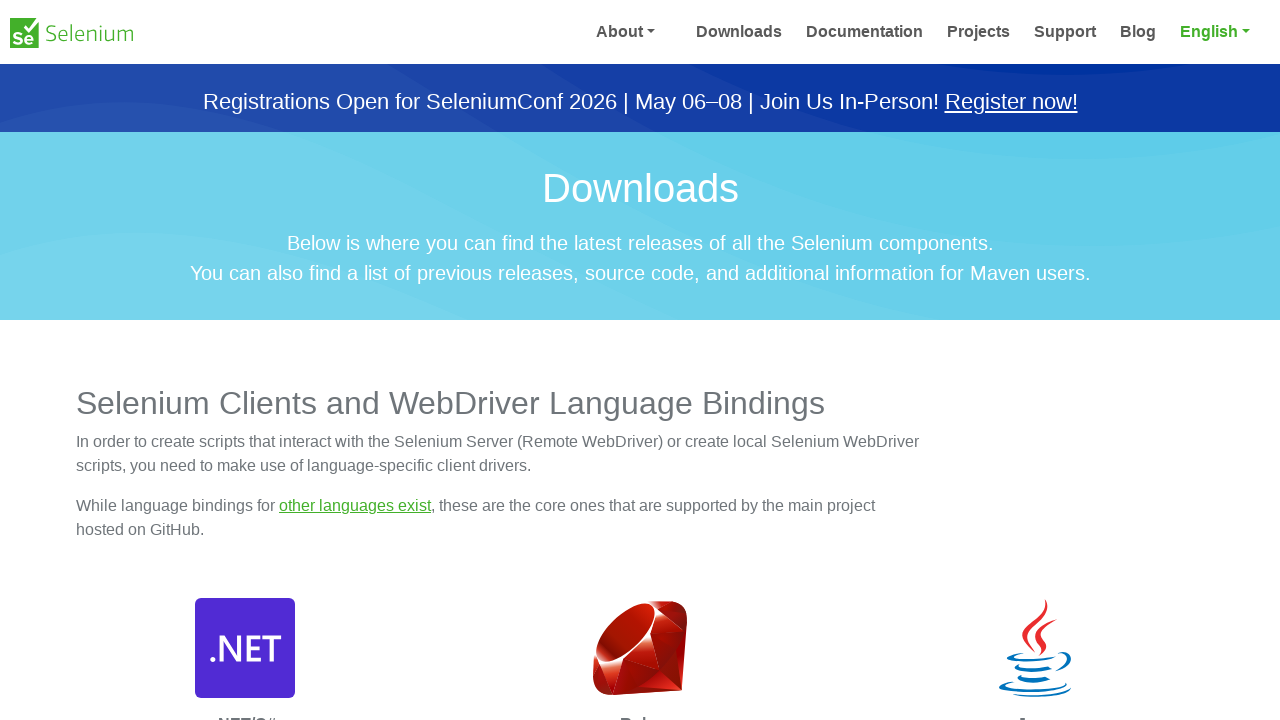

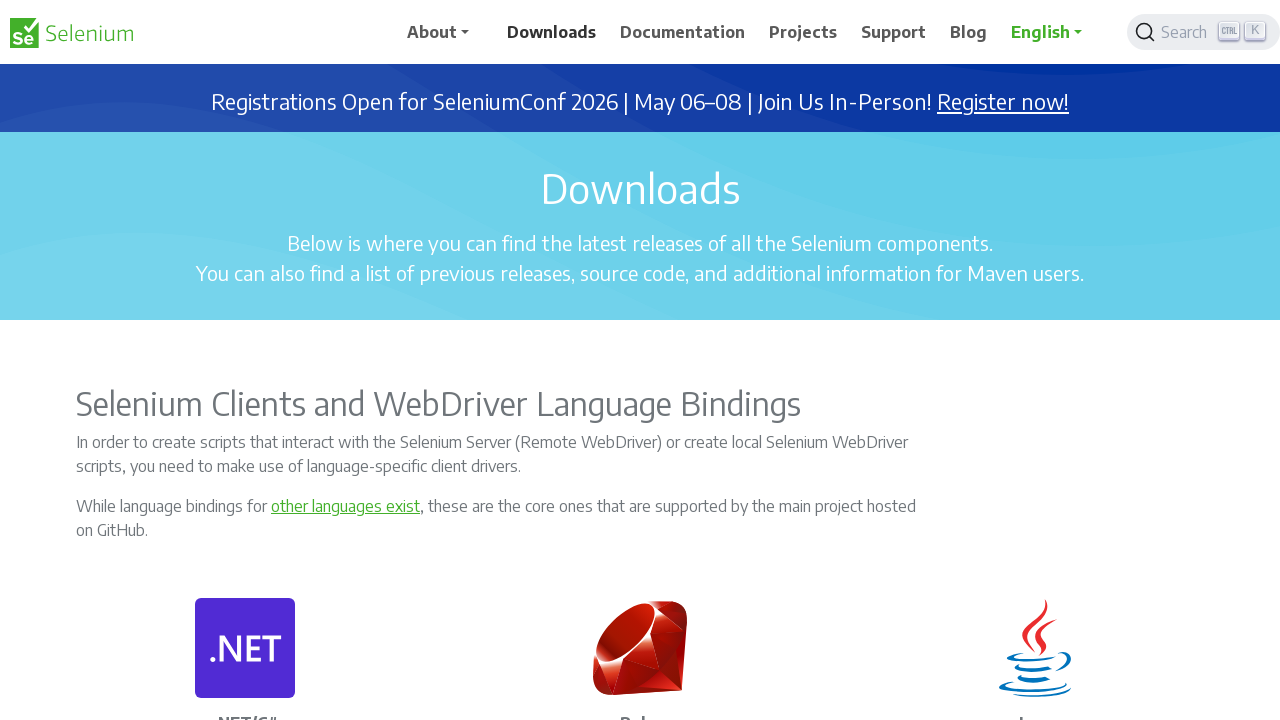